Tests dismissing a JavaScript prompt alert by clicking the prompt button and dismissing the dialog, then verifying the result shows null.

Starting URL: https://the-internet.herokuapp.com/javascript_alerts

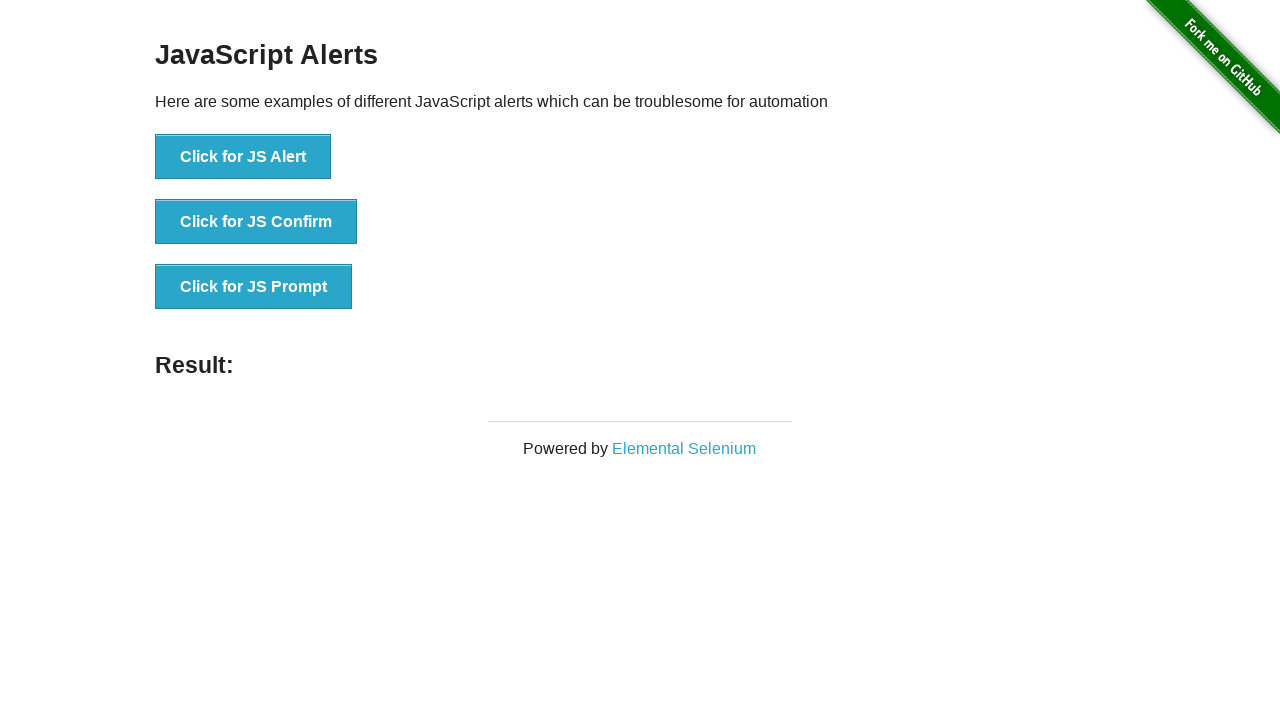

Set up dialog handler to dismiss the prompt
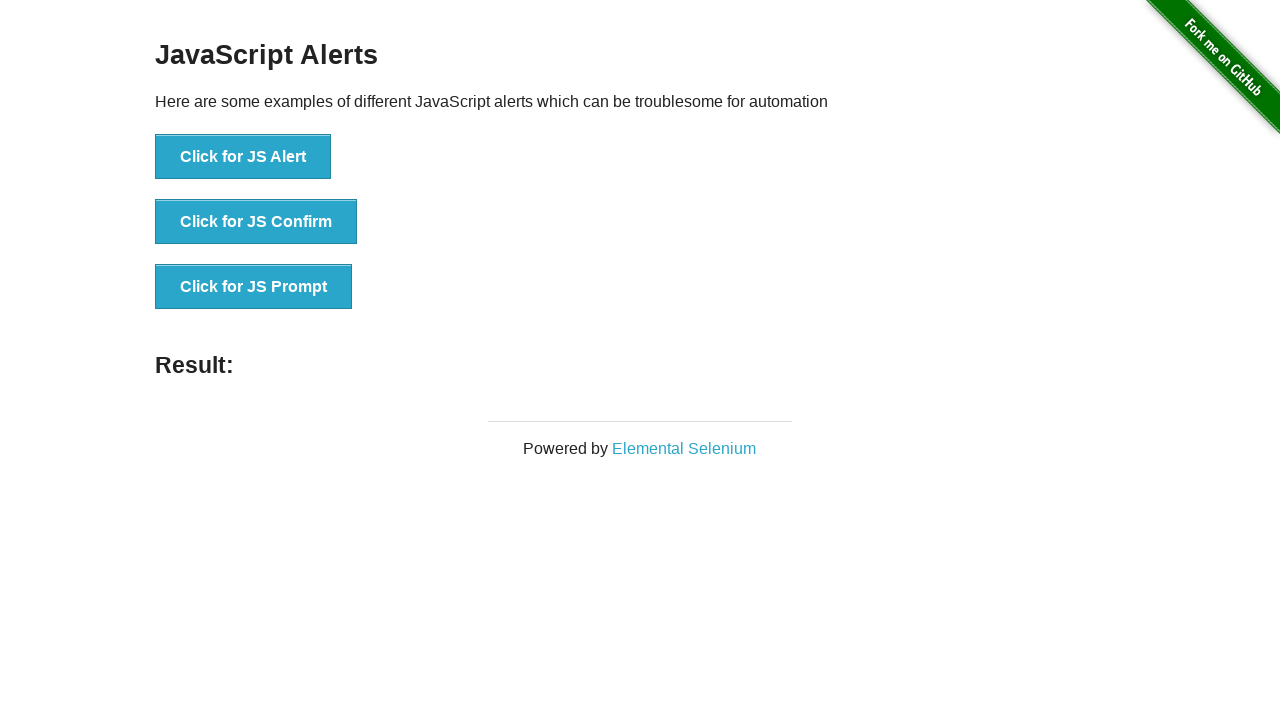

Clicked the JavaScript prompt button at (254, 287) on xpath=//button[@onclick='jsPrompt()']
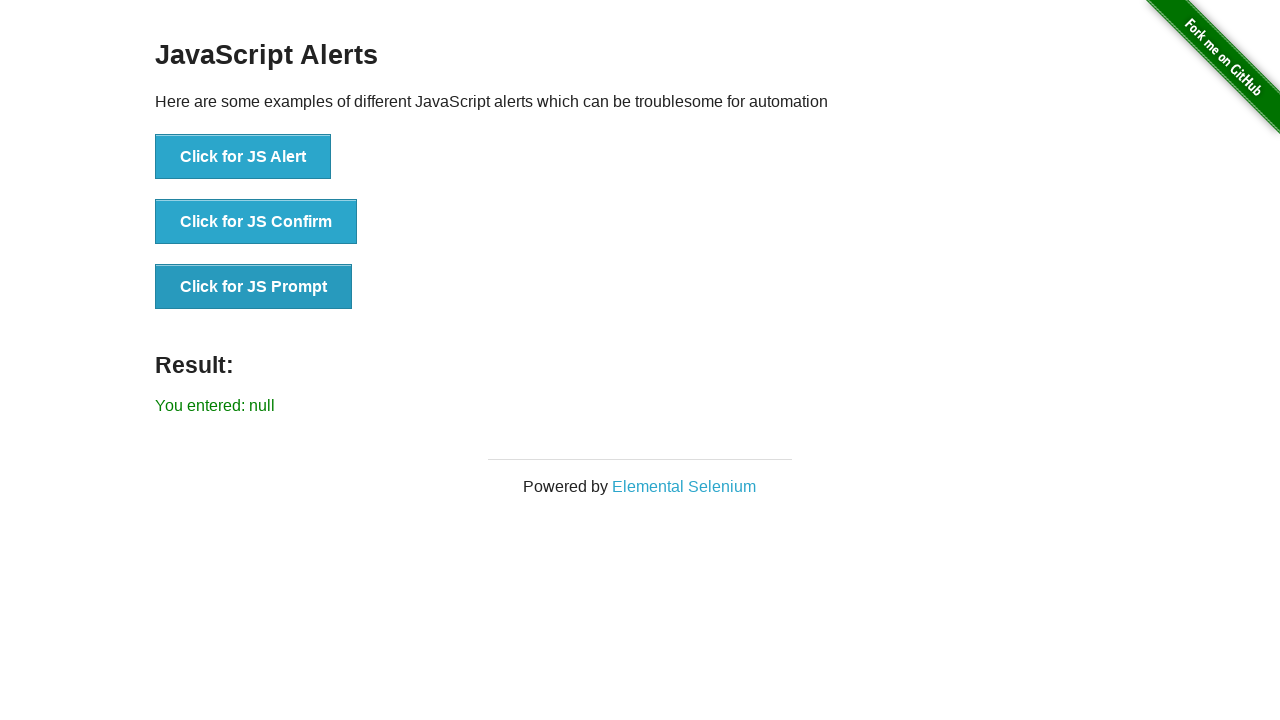

Result element loaded after dismissing prompt
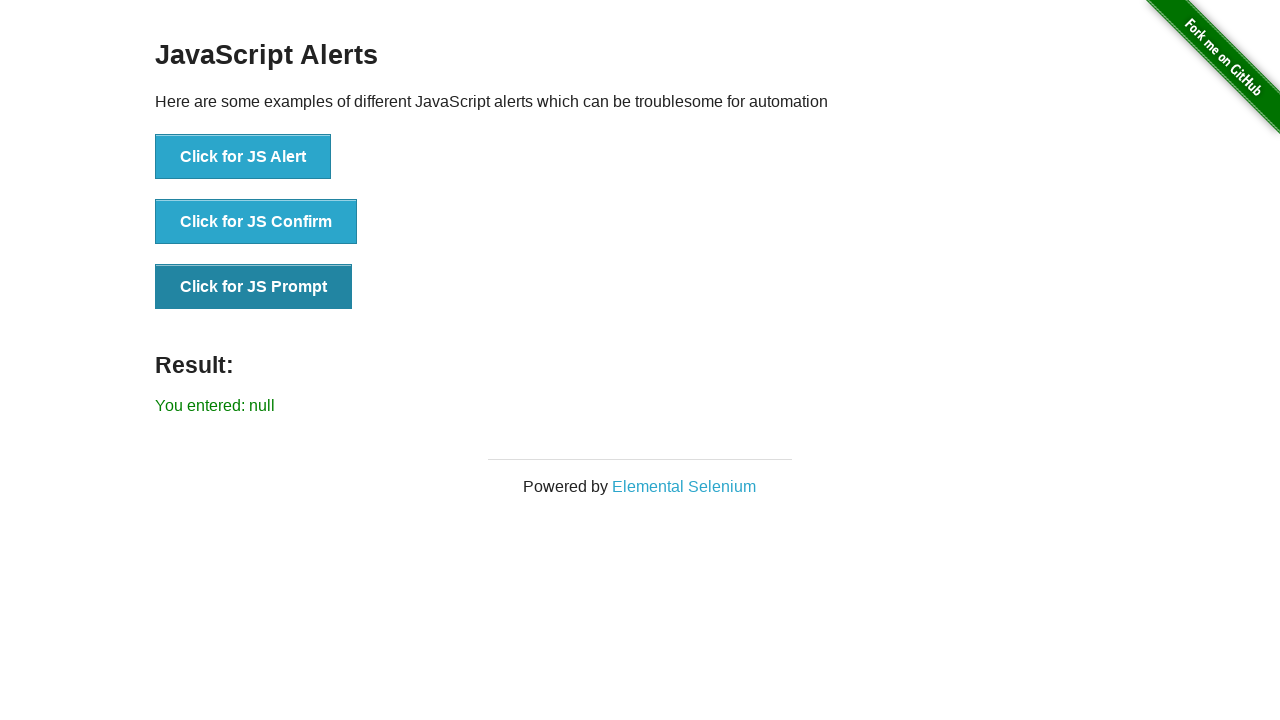

Retrieved result text content
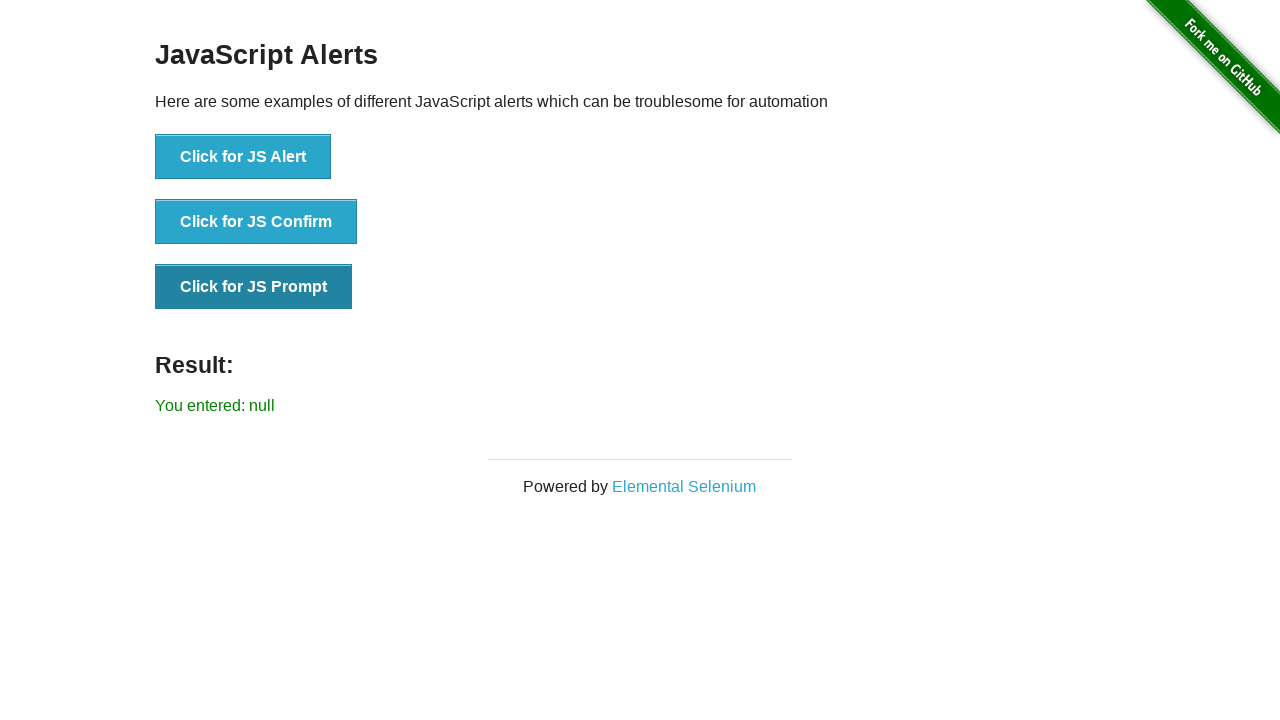

Verified result shows 'You entered: null' after dismissing alert
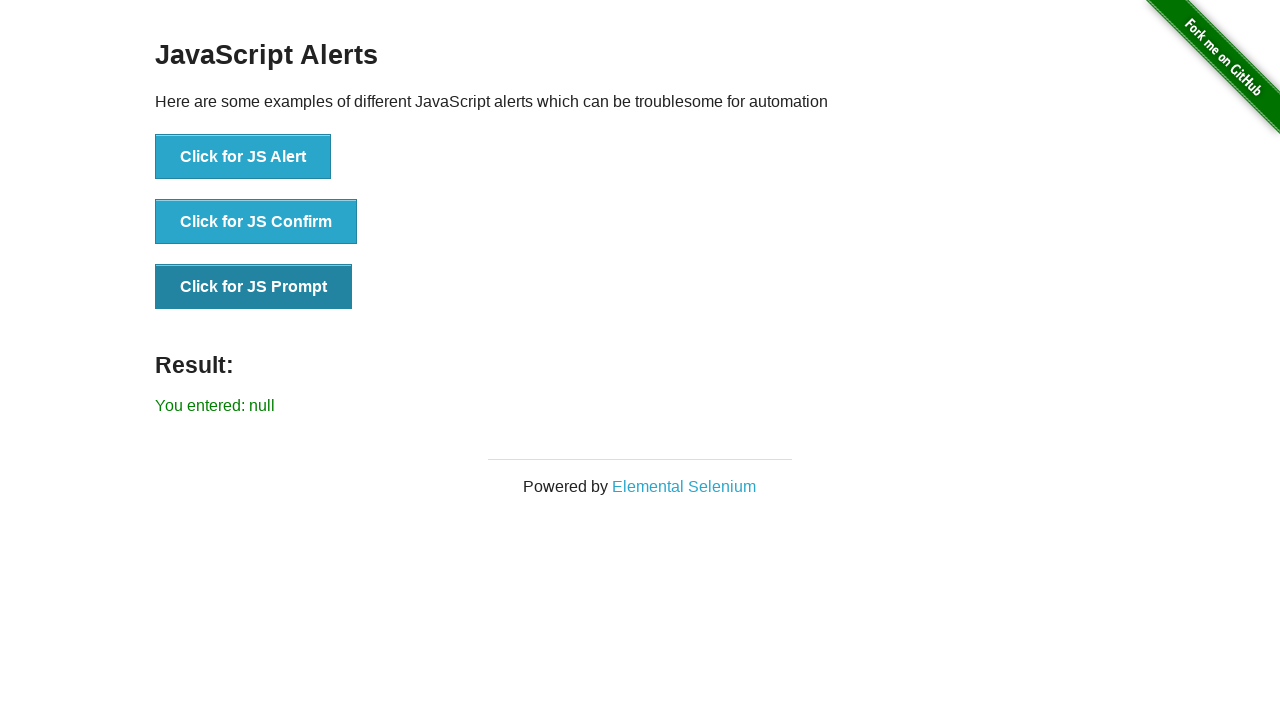

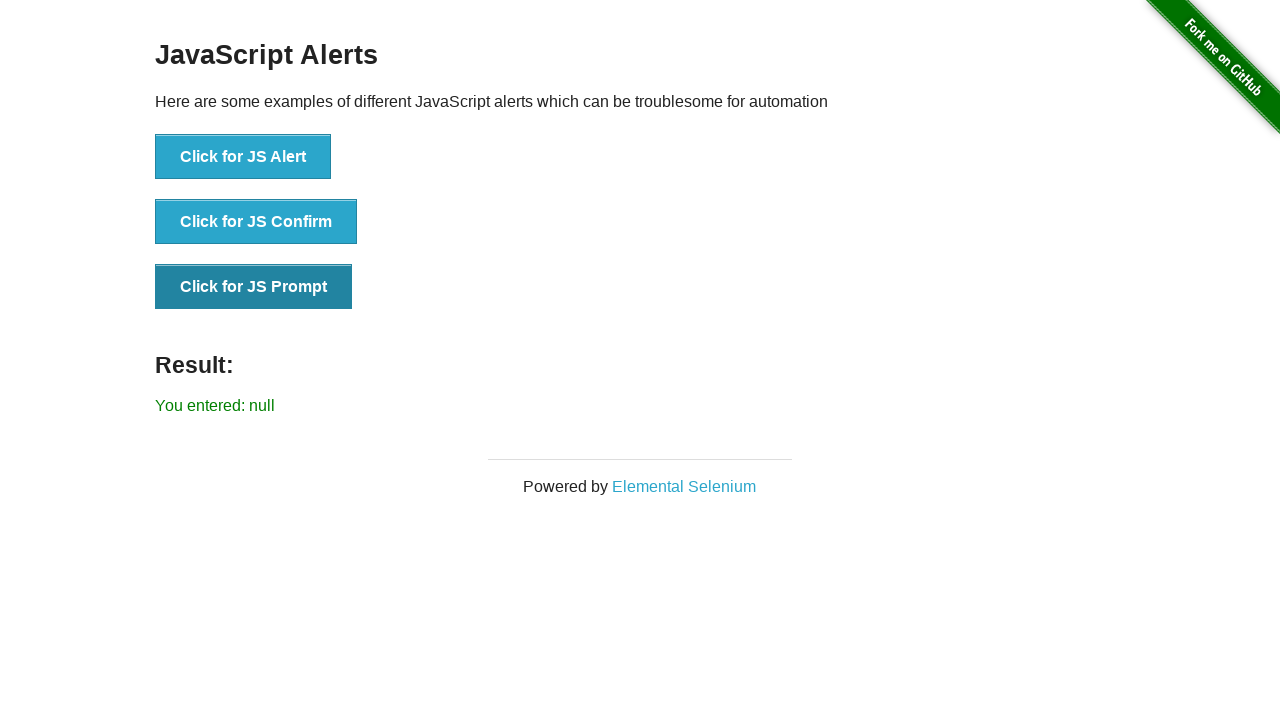